Searches for a product containing "Flour" in a paginated table, navigating through pages if needed, and retrieves the discount information for matching products

Starting URL: https://rahulshettyacademy.com/seleniumPractise/#/offers

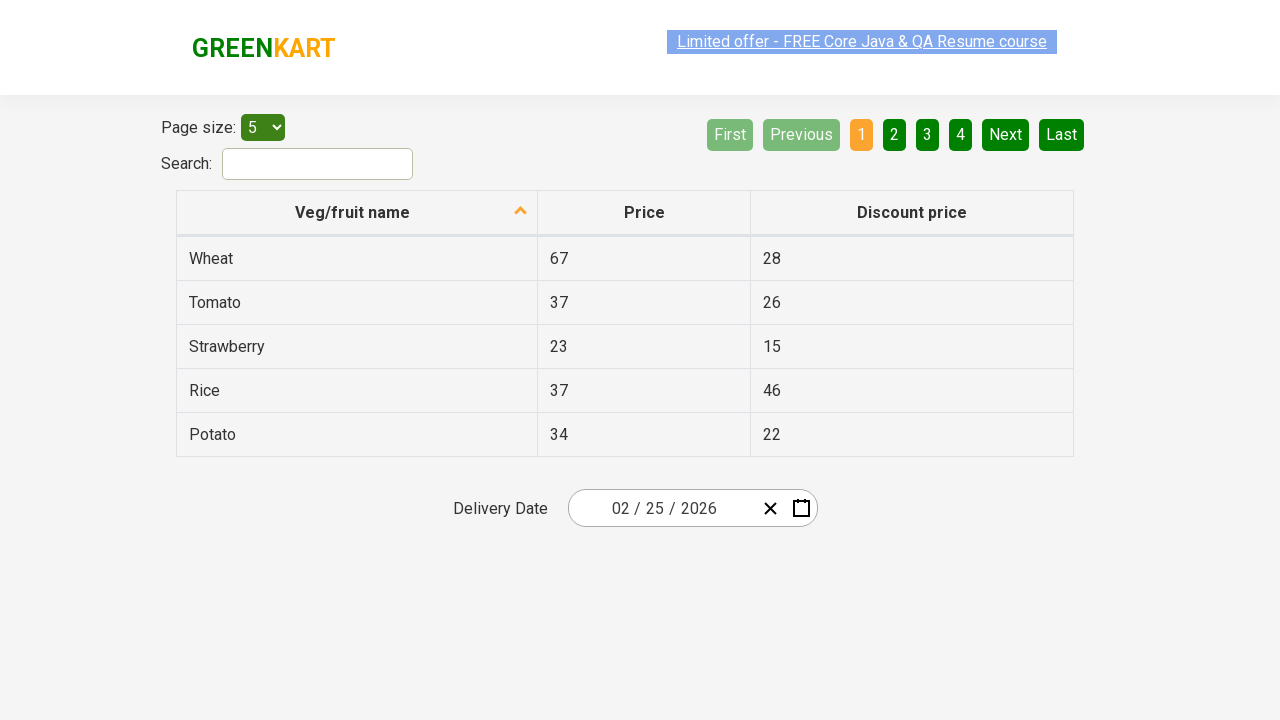

Located all product name elements in the first column of the table
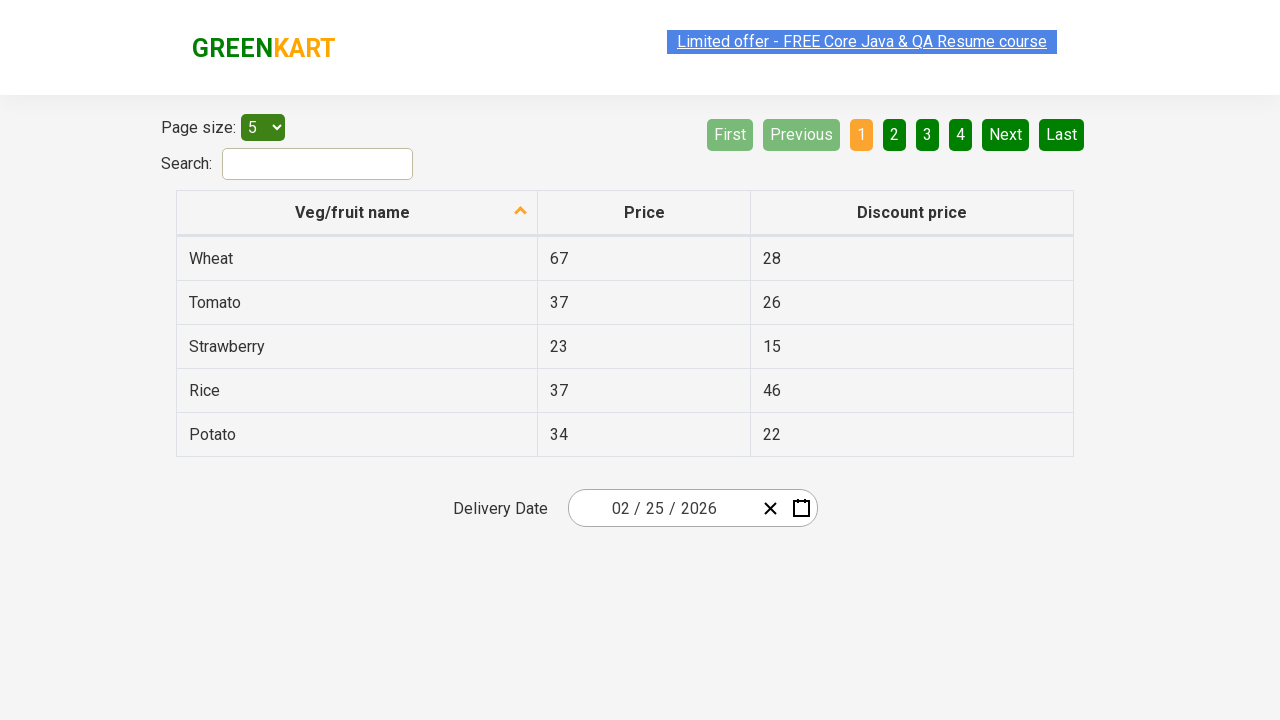

Located next page navigation buttons
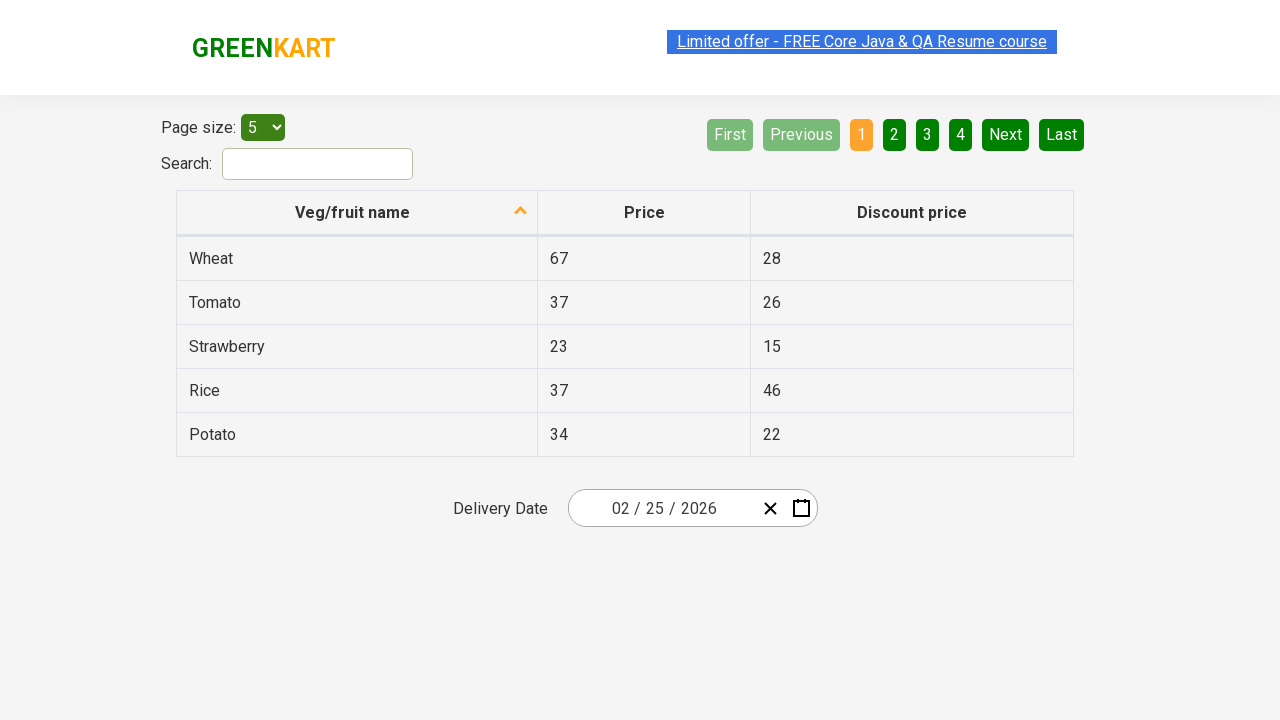

Clicked next page button to navigate to page 2 at (1006, 134) on a[aria-label='Next'] >> nth=0
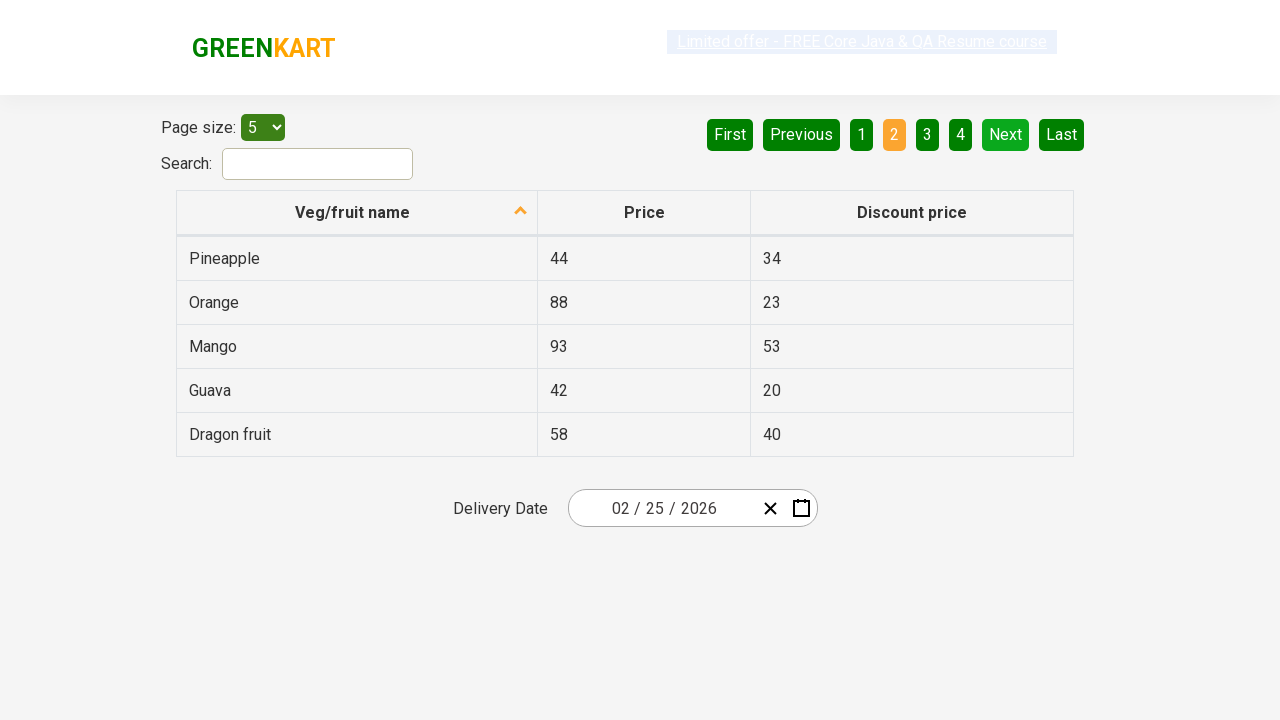

Waited for page to load after navigation
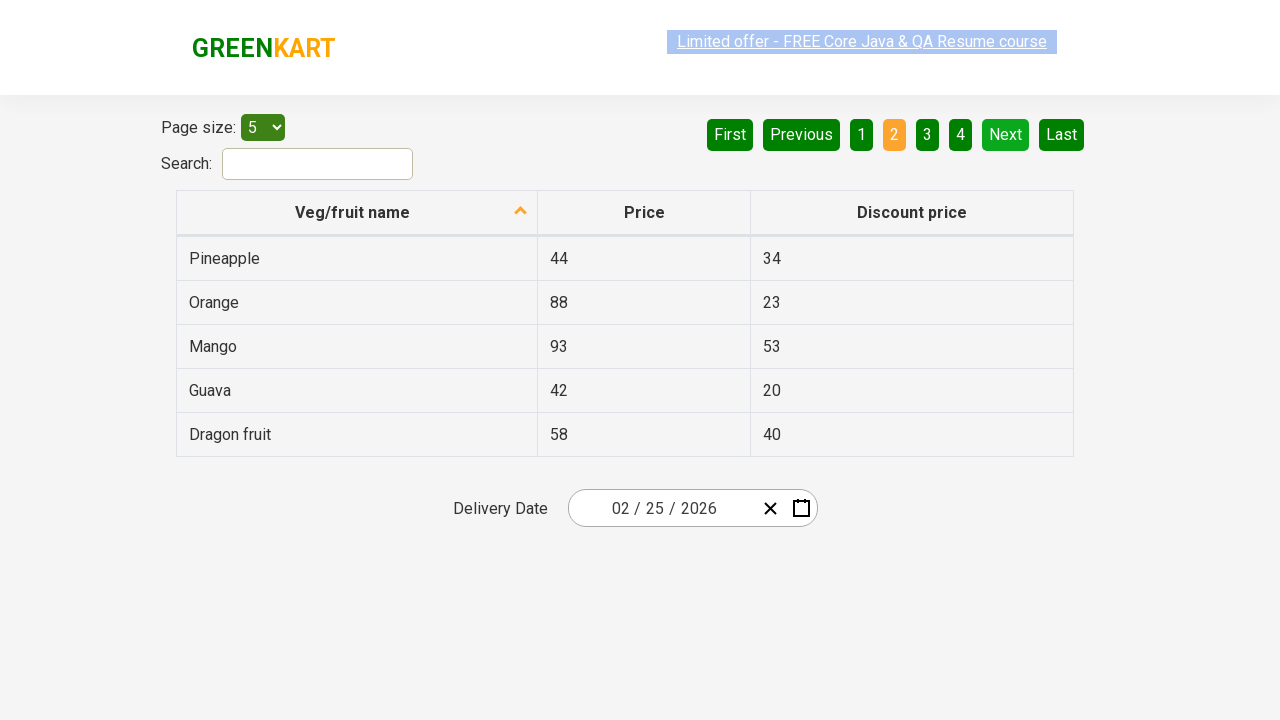

Located all product name elements in the first column of the table
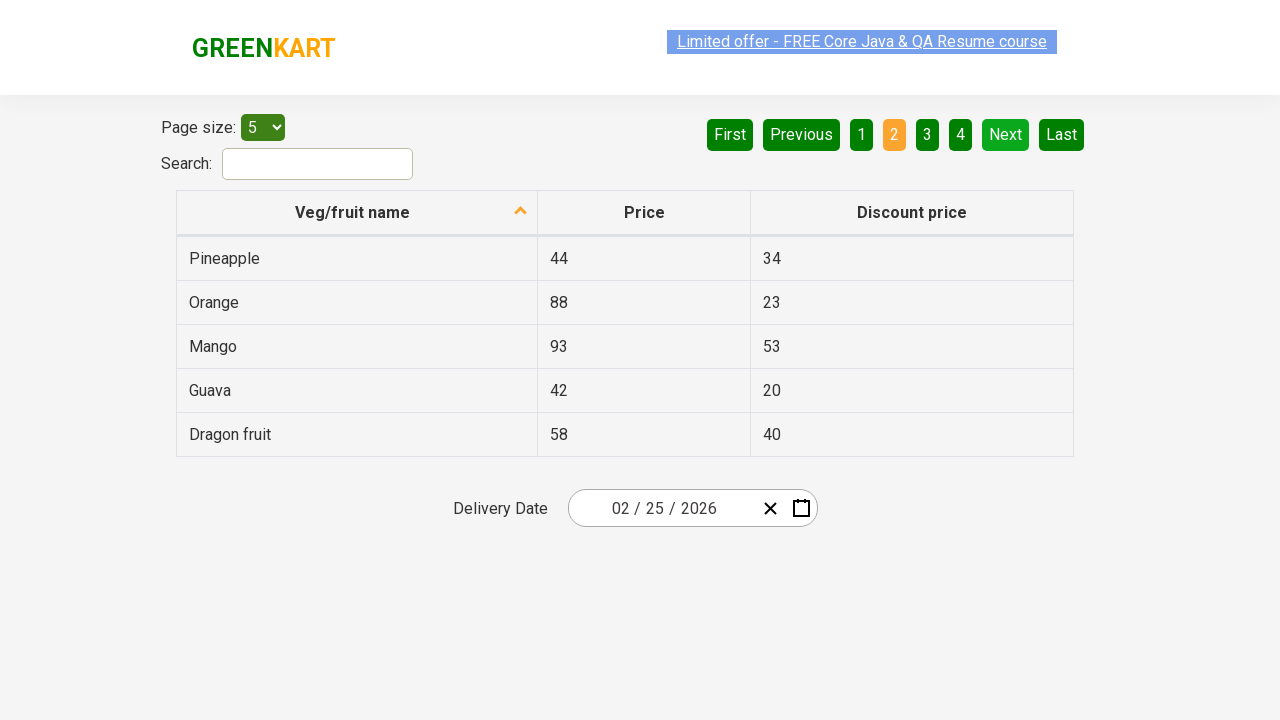

Located next page navigation buttons
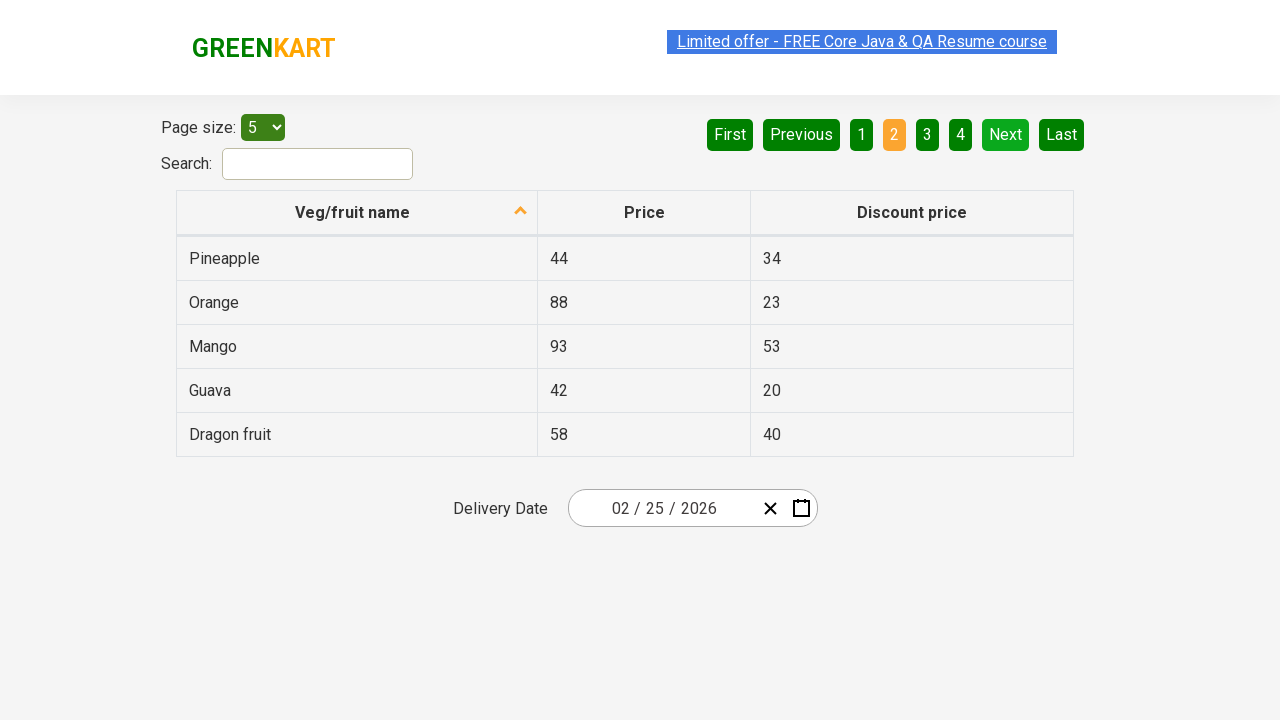

Clicked next page button to navigate to page 3 at (1006, 134) on a[aria-label='Next'] >> nth=0
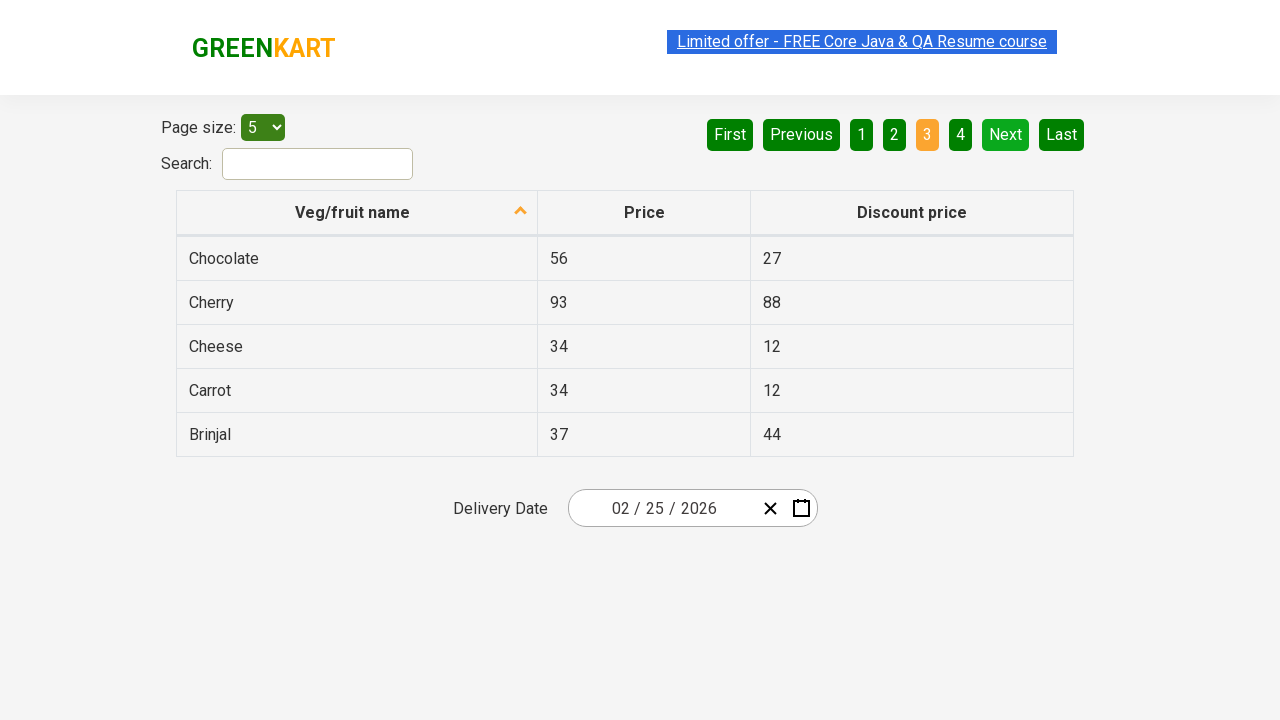

Waited for page to load after navigation
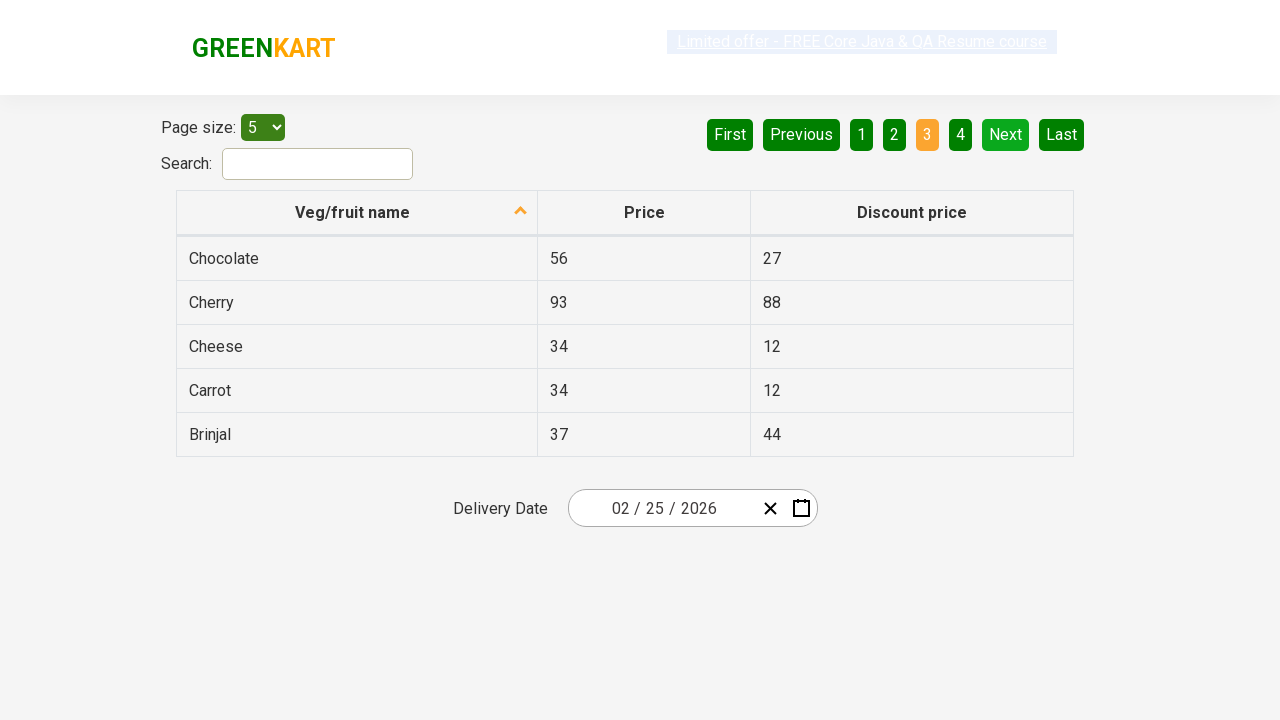

Located all product name elements in the first column of the table
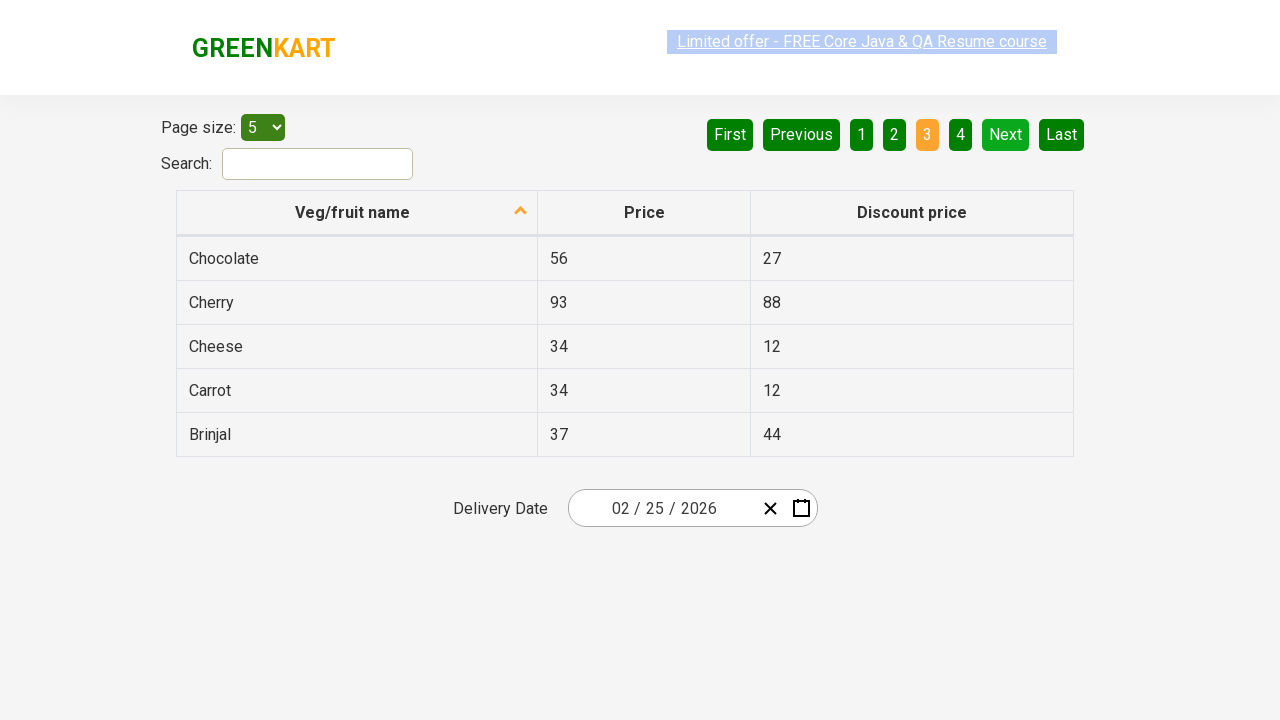

Located next page navigation buttons
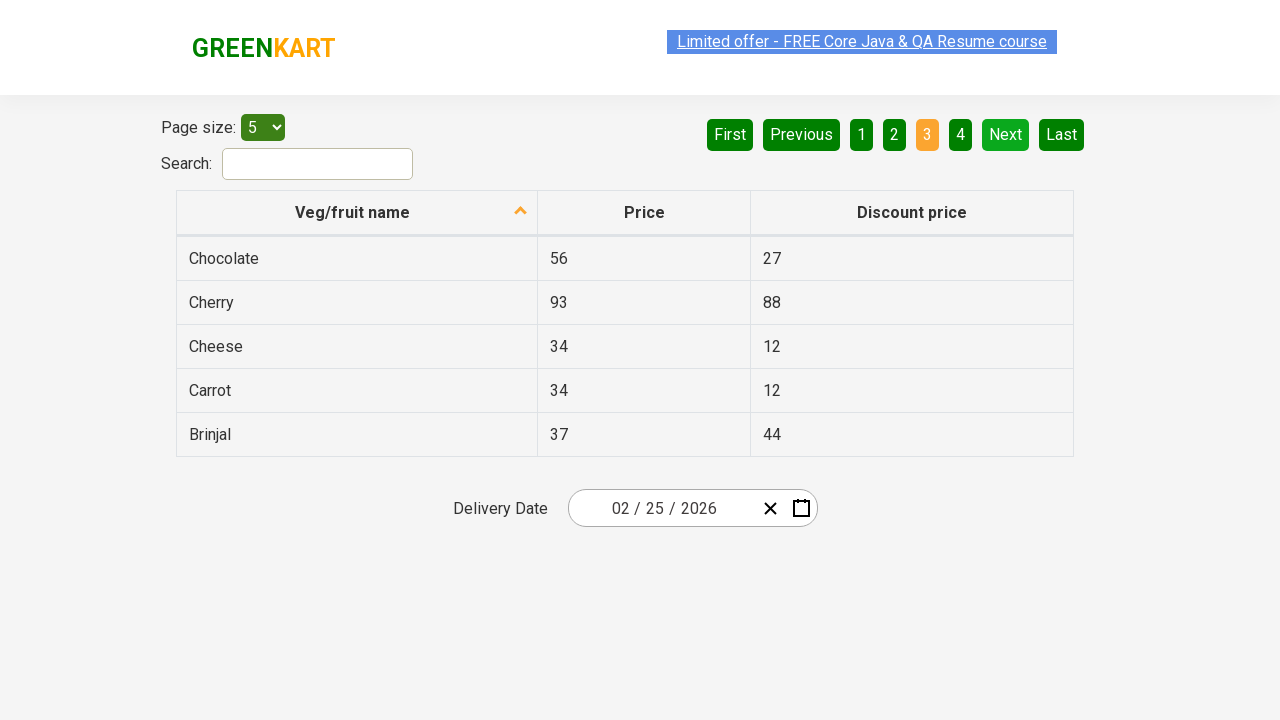

Clicked next page button to navigate to page 4 at (1006, 134) on a[aria-label='Next'] >> nth=0
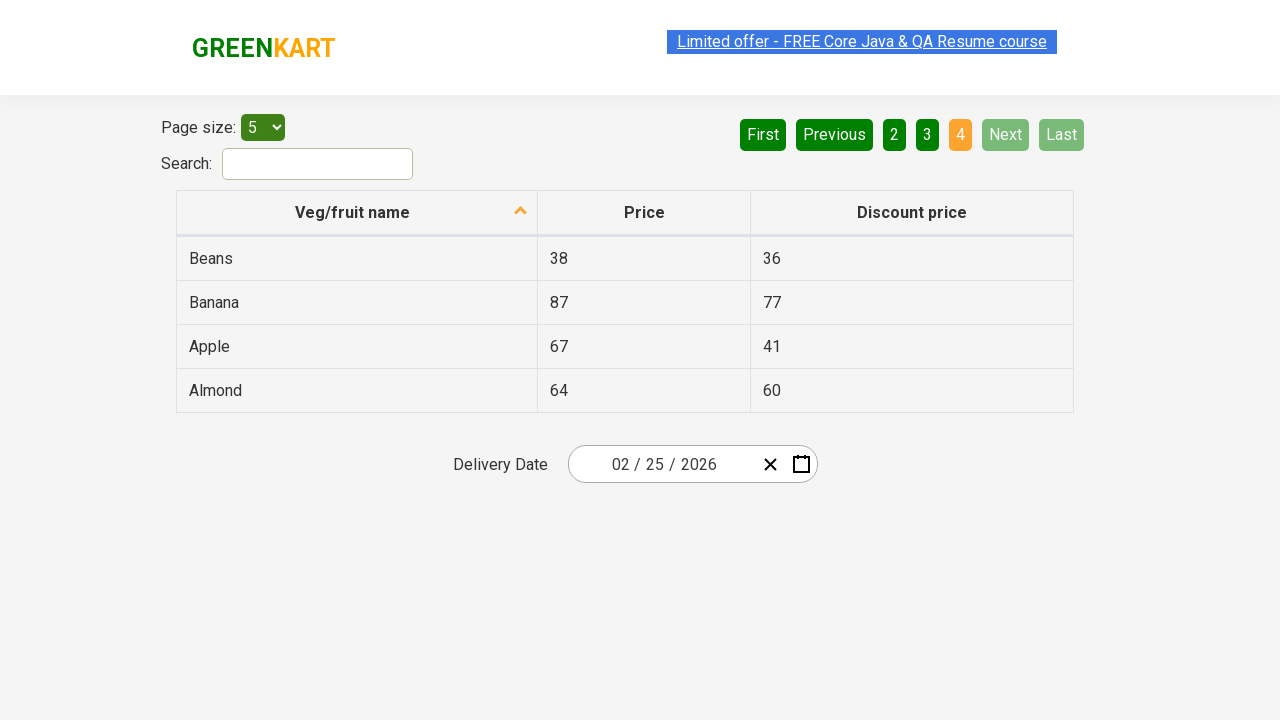

Waited for page to load after navigation
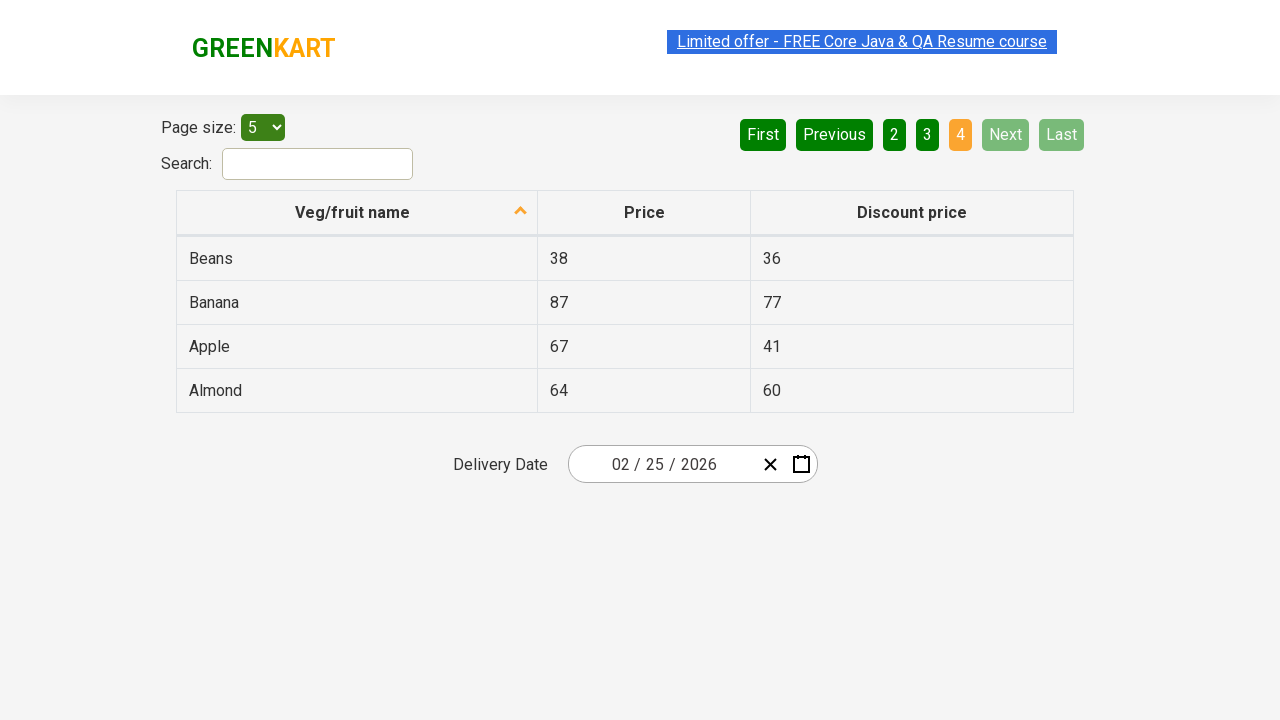

Located all product name elements in the first column of the table
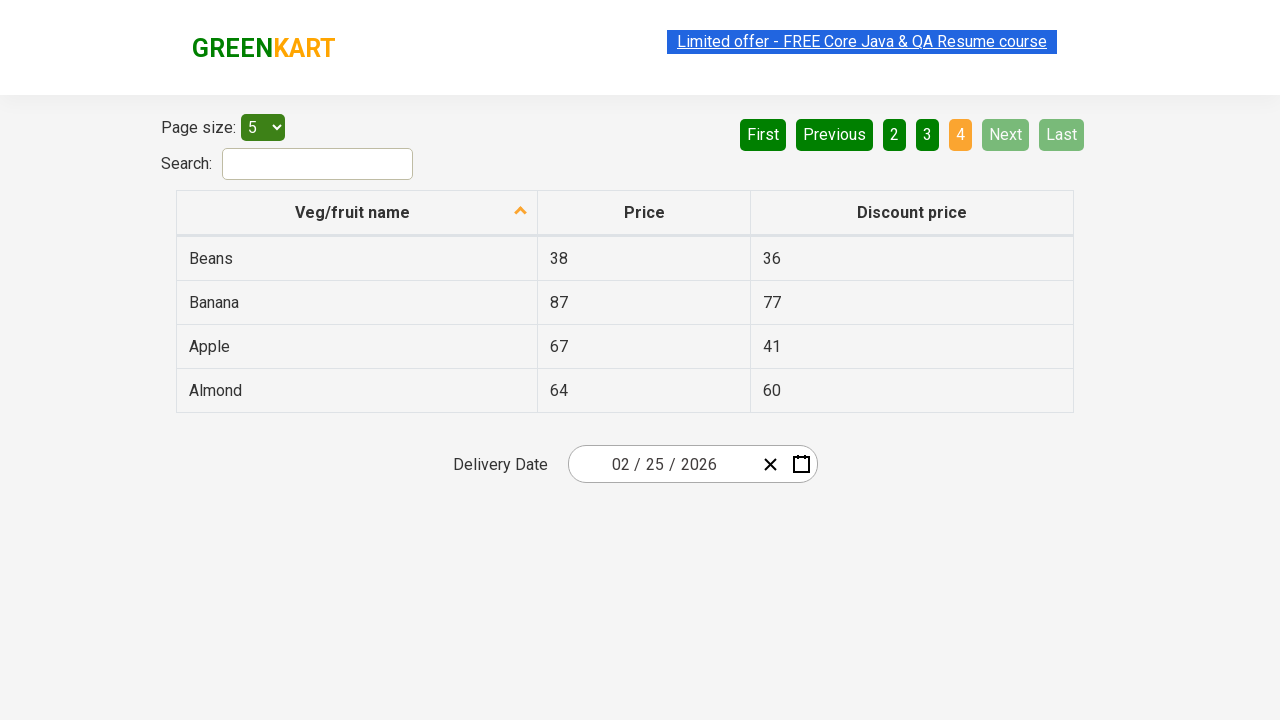

Product Not Found! Reached page limit of 3
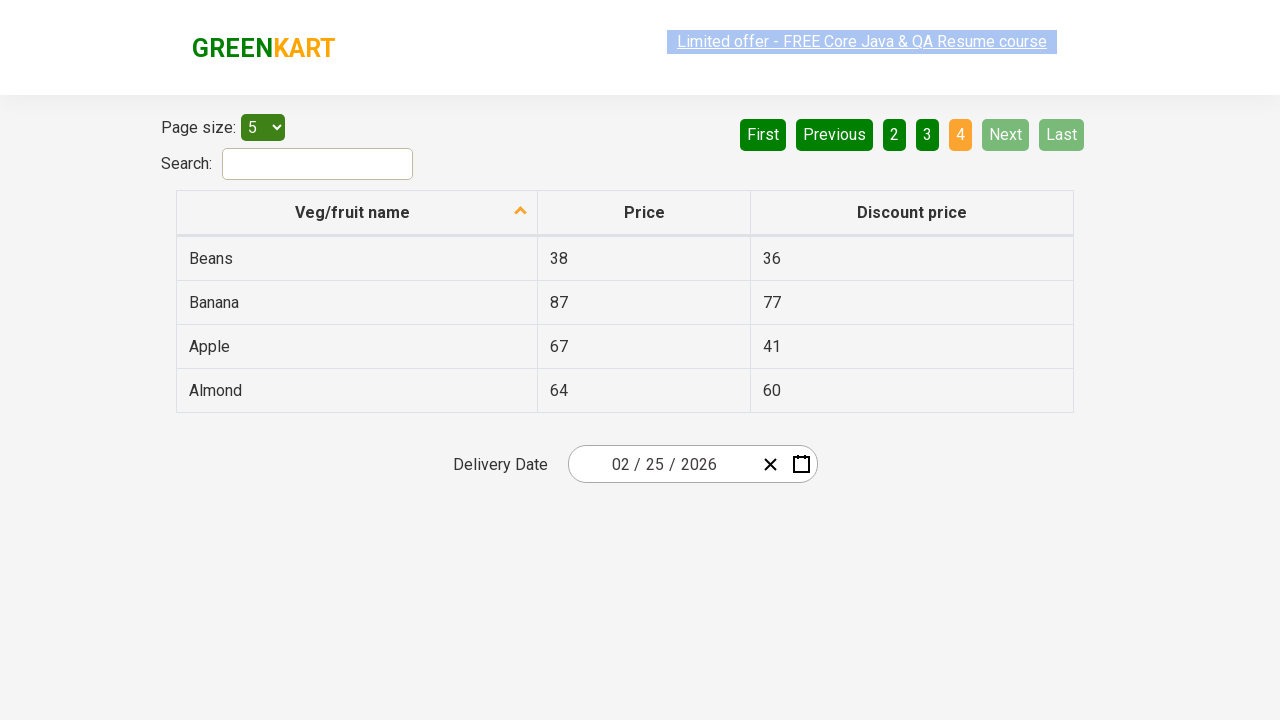

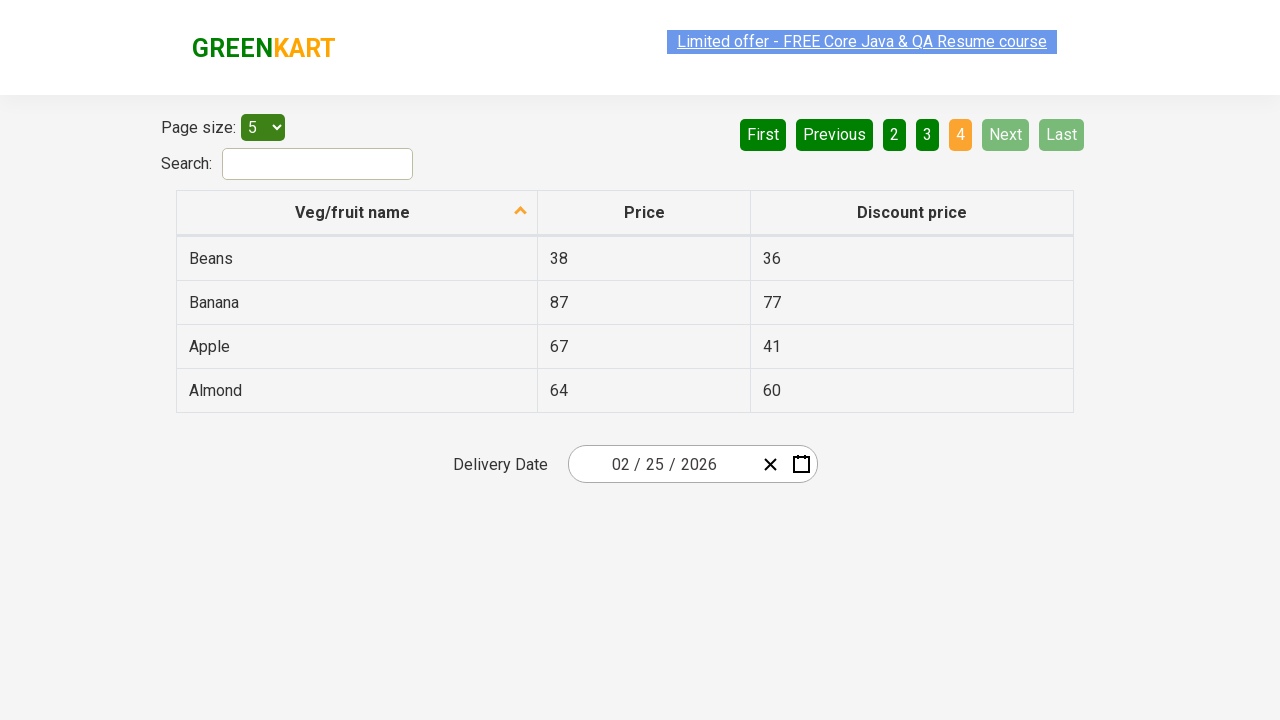